Tests jQuery UI drag and drop functionality by dragging elements within draggable demo and then navigating to droppable demo to perform drag and drop between two elements

Starting URL: https://jqueryui.com/demos/draggable

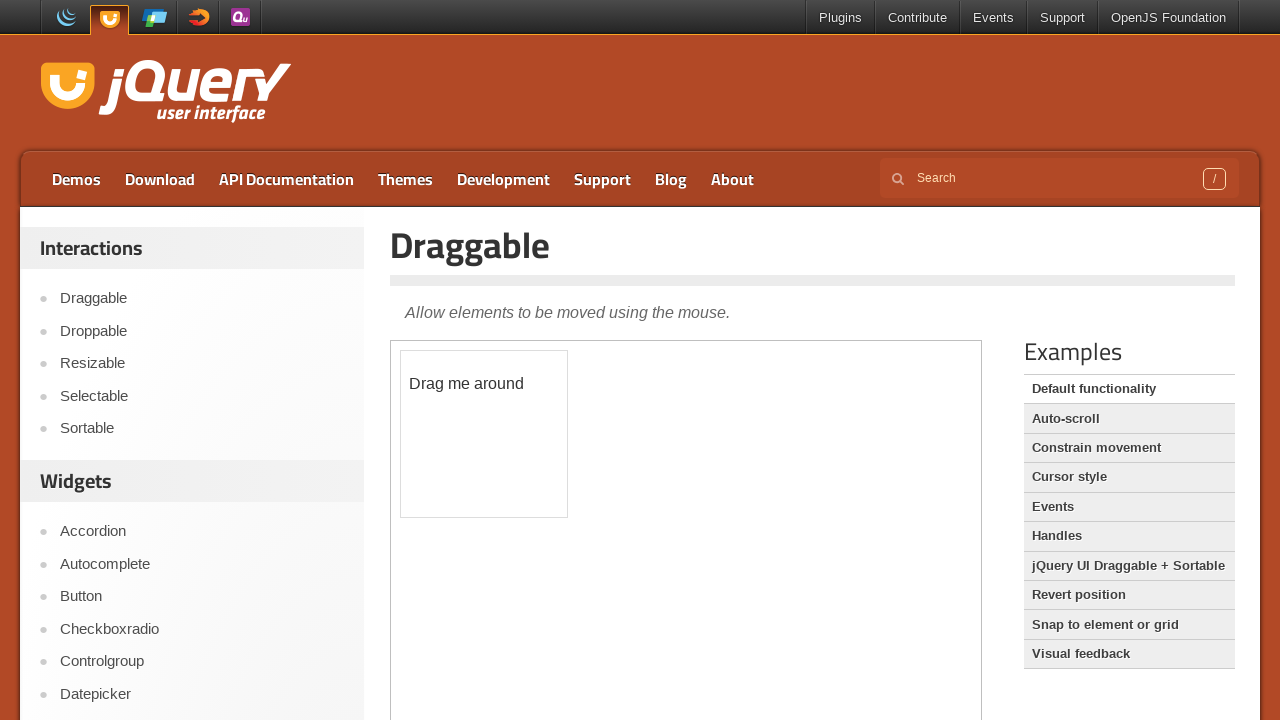

Located iframe containing draggable demo
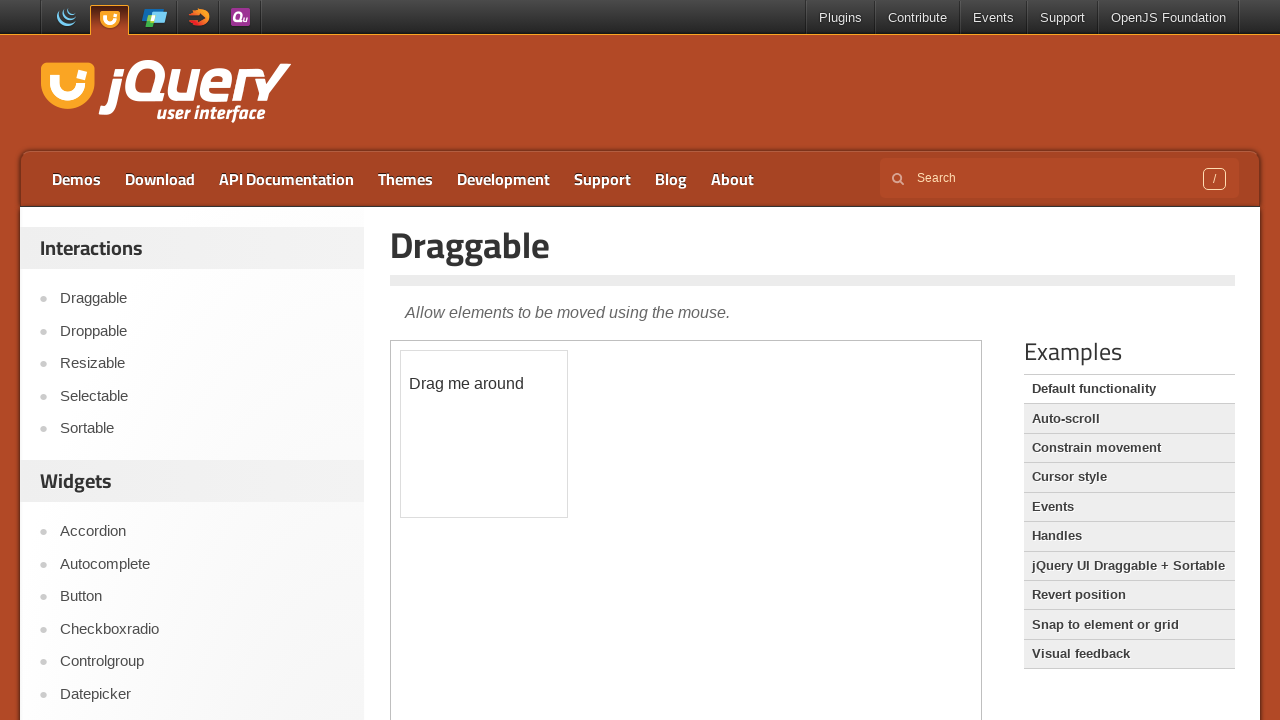

Located draggable element in demo
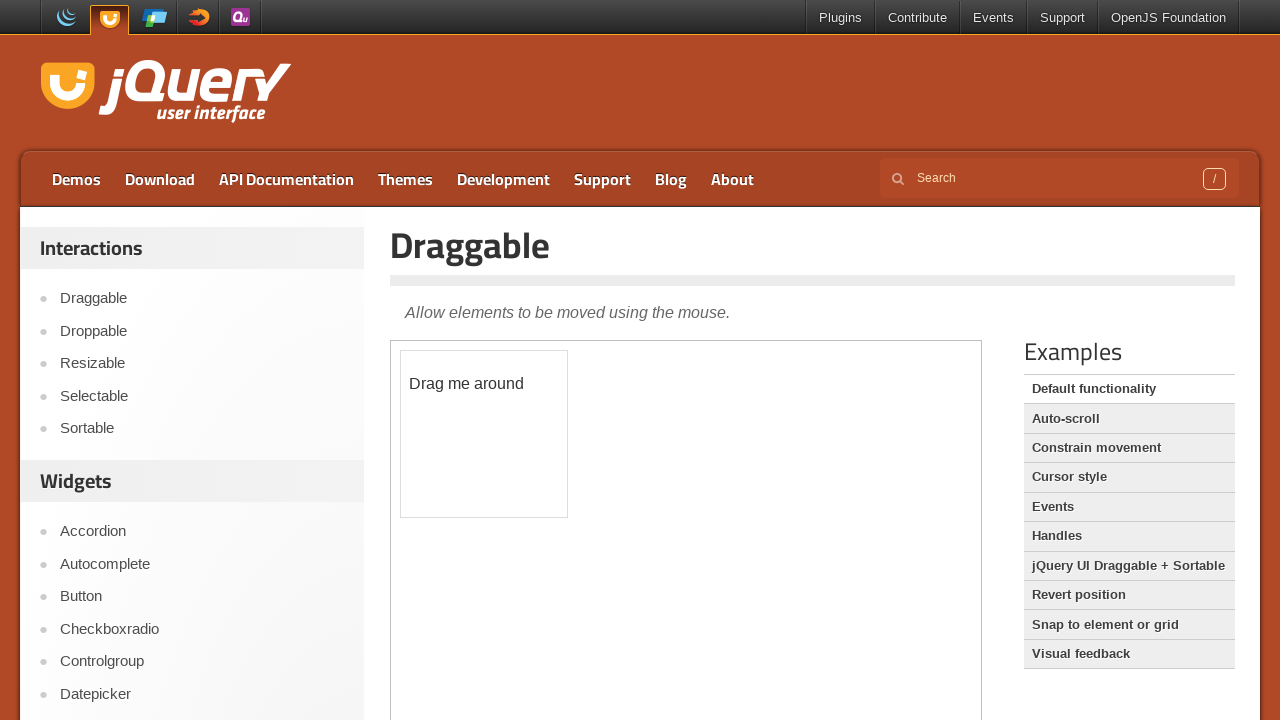

Dragged element by offset (80, 80) pixels at (481, 431)
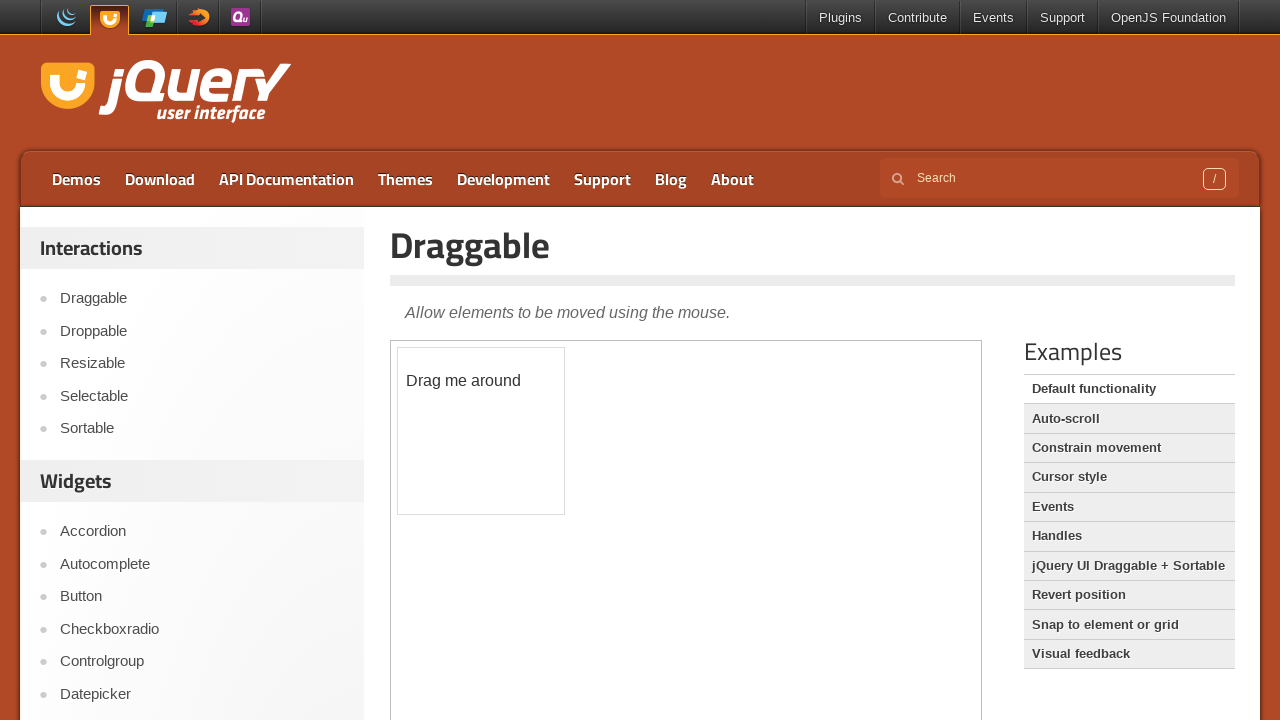

Clicked Droppable demo link at (202, 331) on text=Droppable
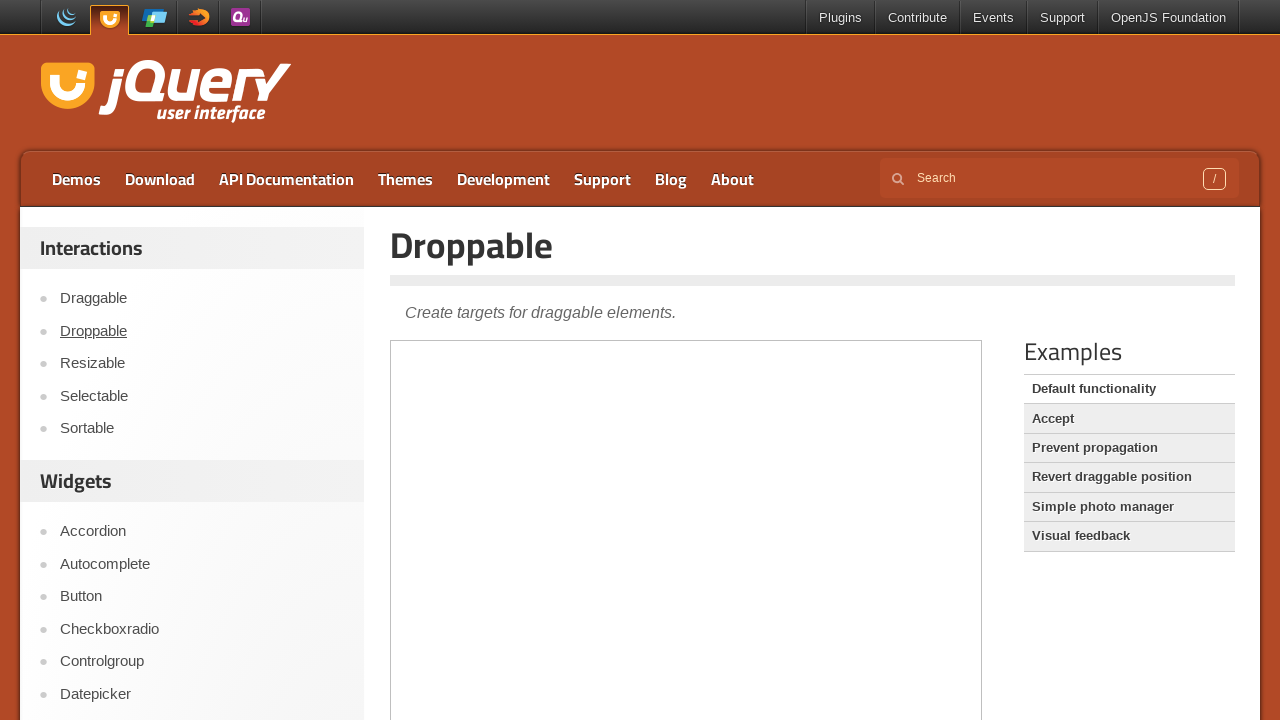

Located iframe containing droppable demo
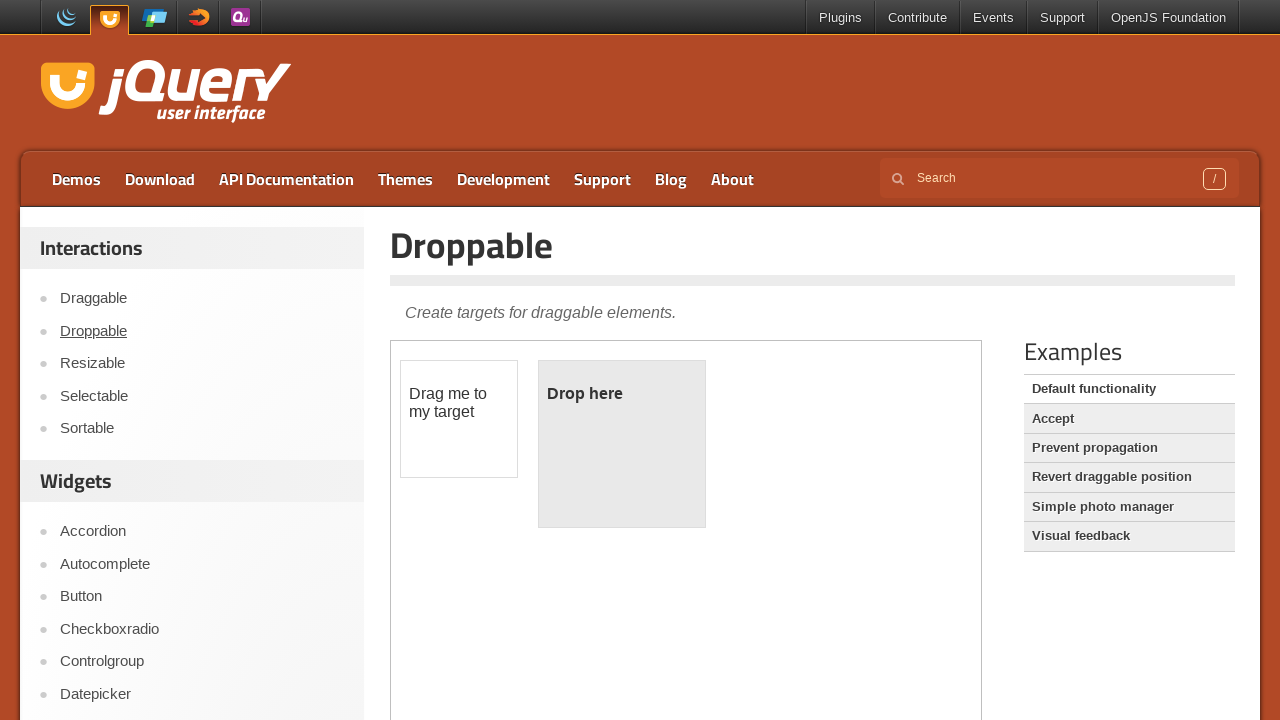

Located draggable element in droppable demo
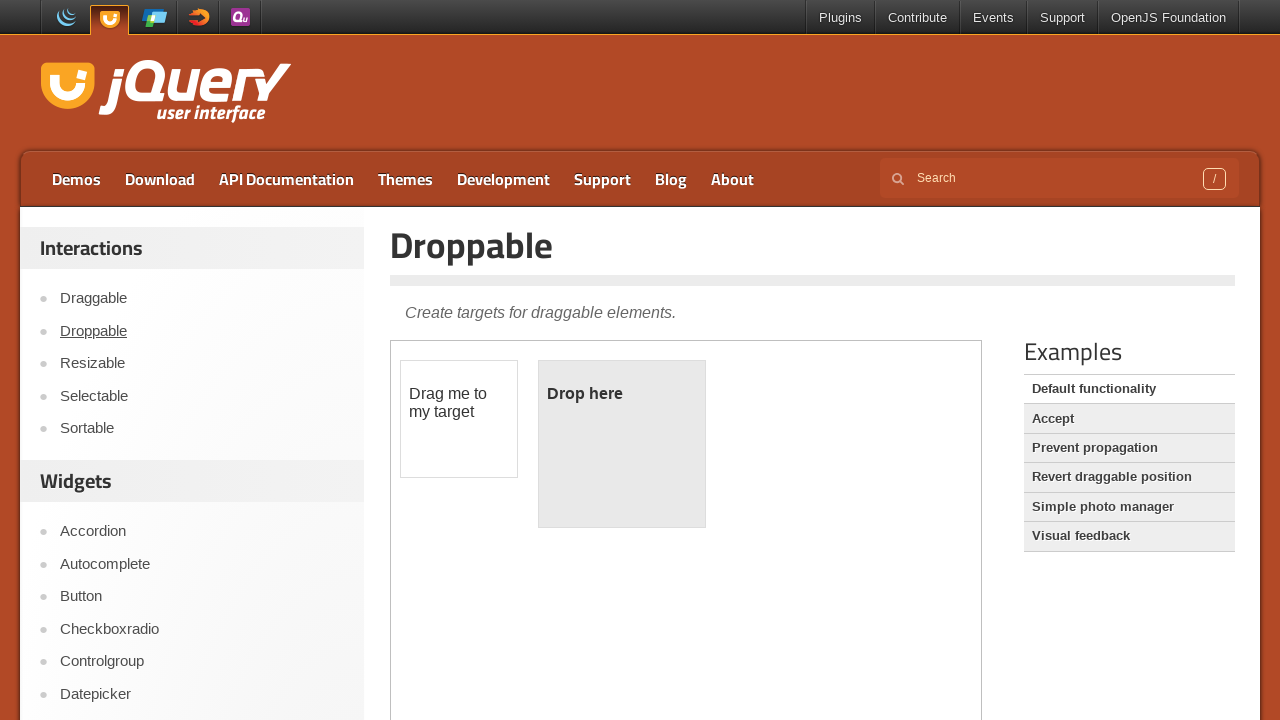

Located droppable element in demo
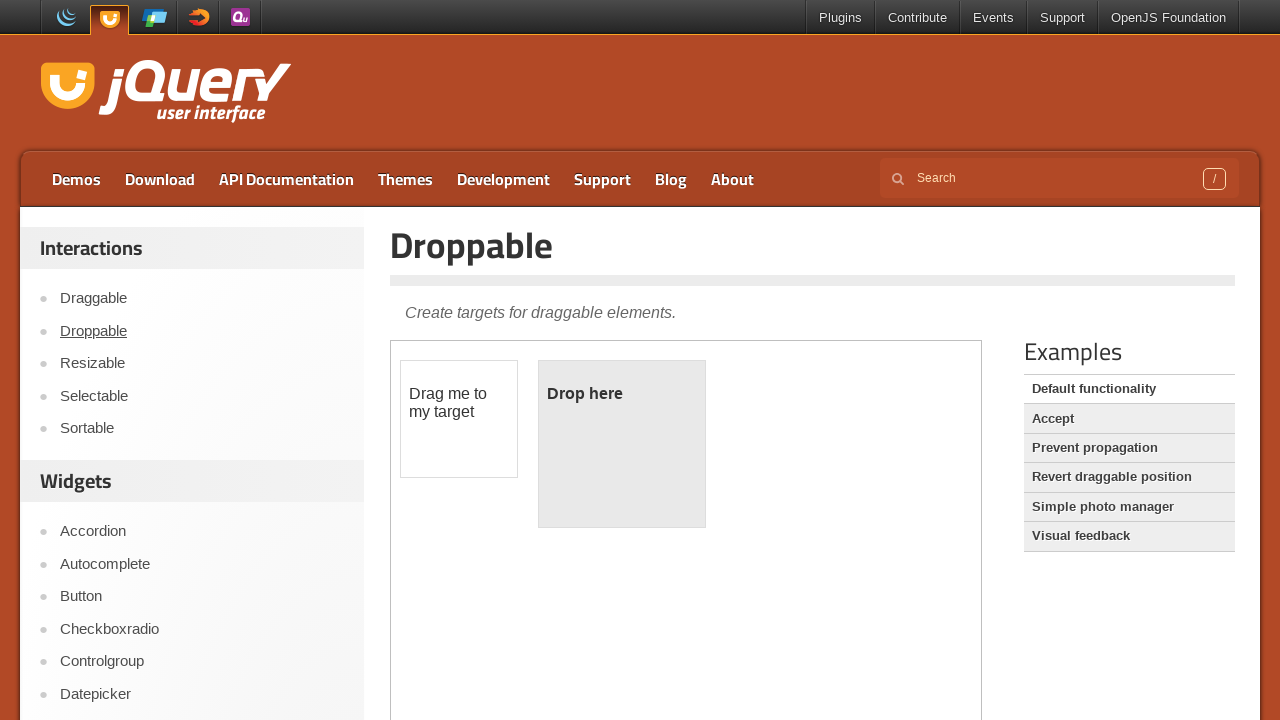

Dragged draggable element onto droppable element at (622, 444)
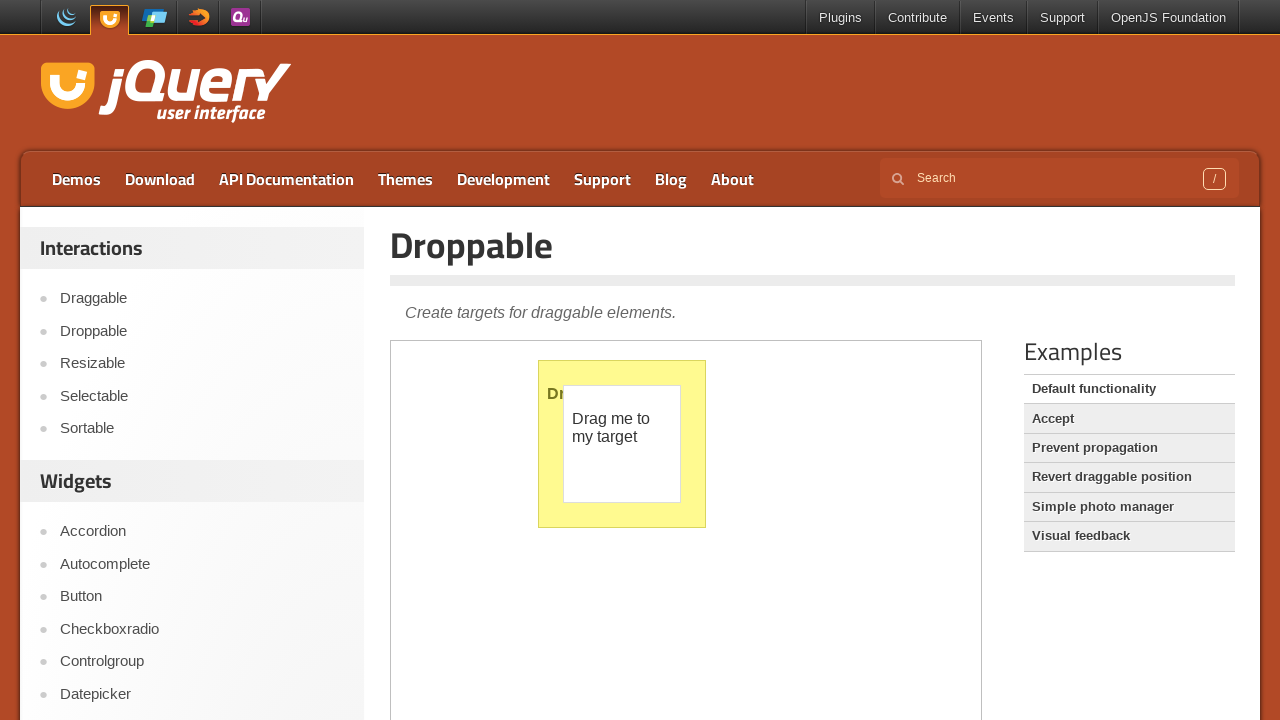

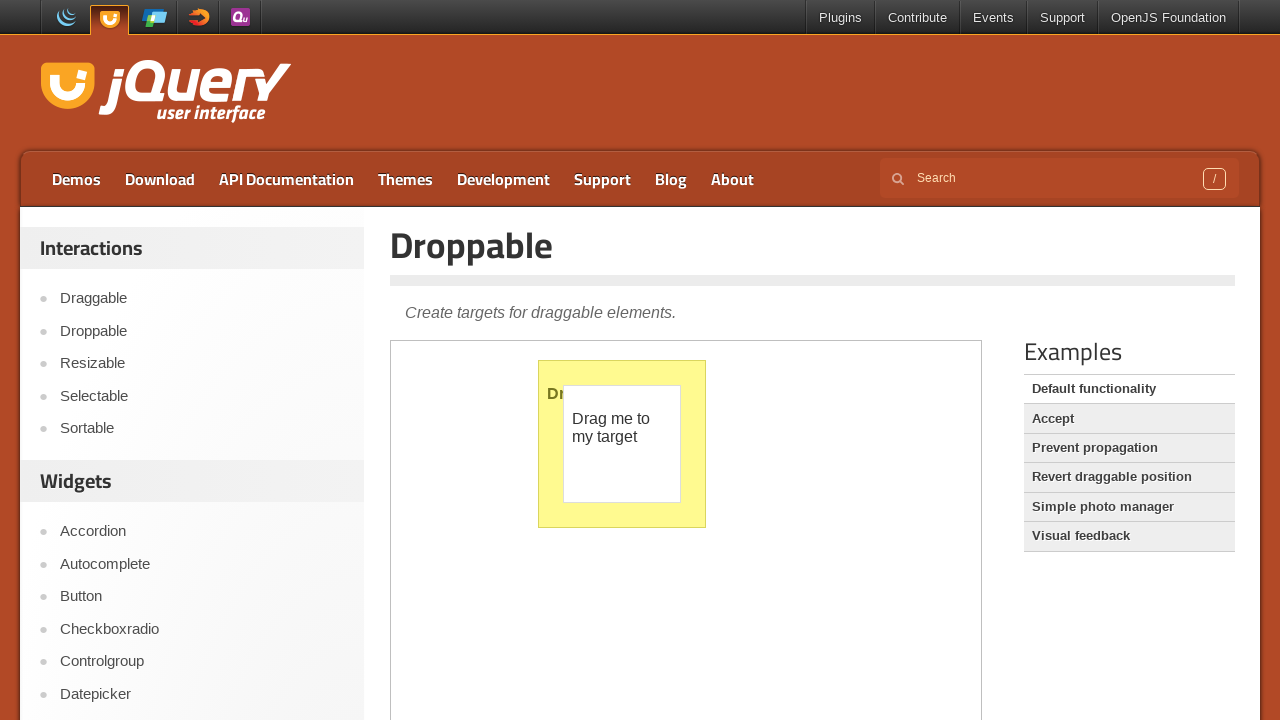